Navigates to the Slow calculator page and verifies the page loaded correctly

Starting URL: https://bonigarcia.dev/selenium-webdriver-java/

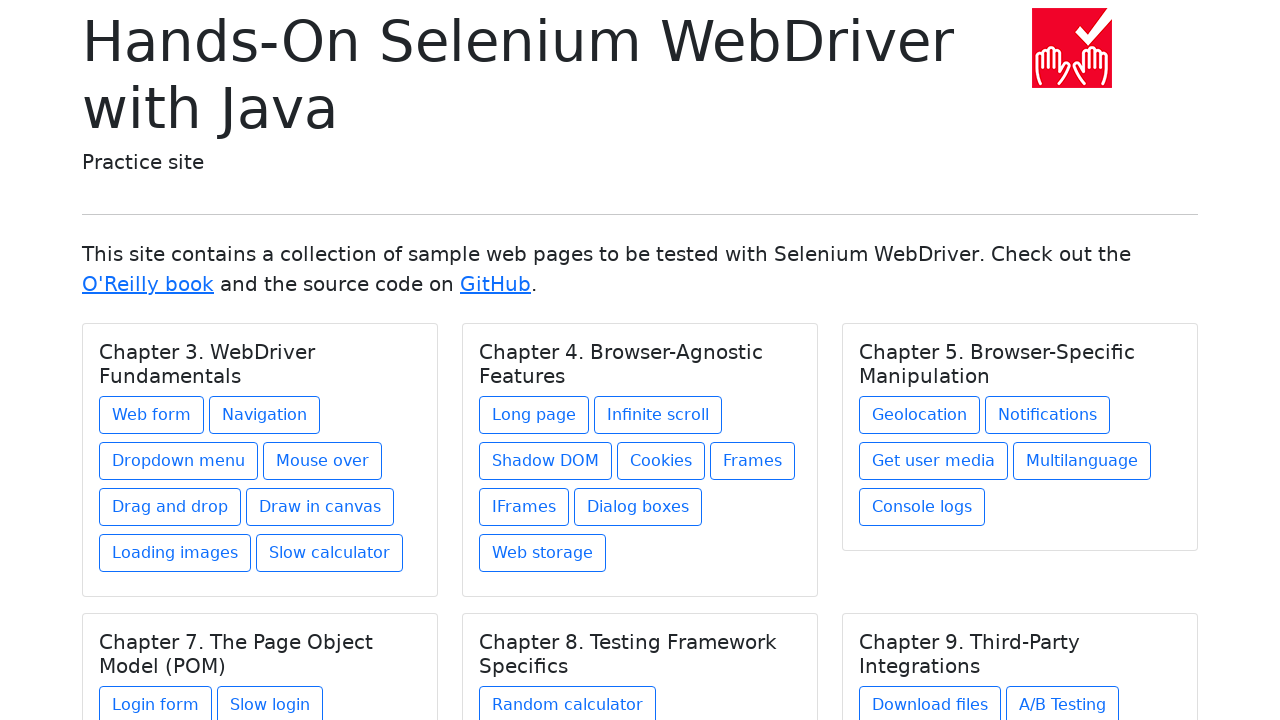

Clicked on Chapter 3 Slow calculator link at (330, 553) on xpath=//h5[text() = 'Chapter 3. WebDriver Fundamentals']/../a[@href = 'slow-calc
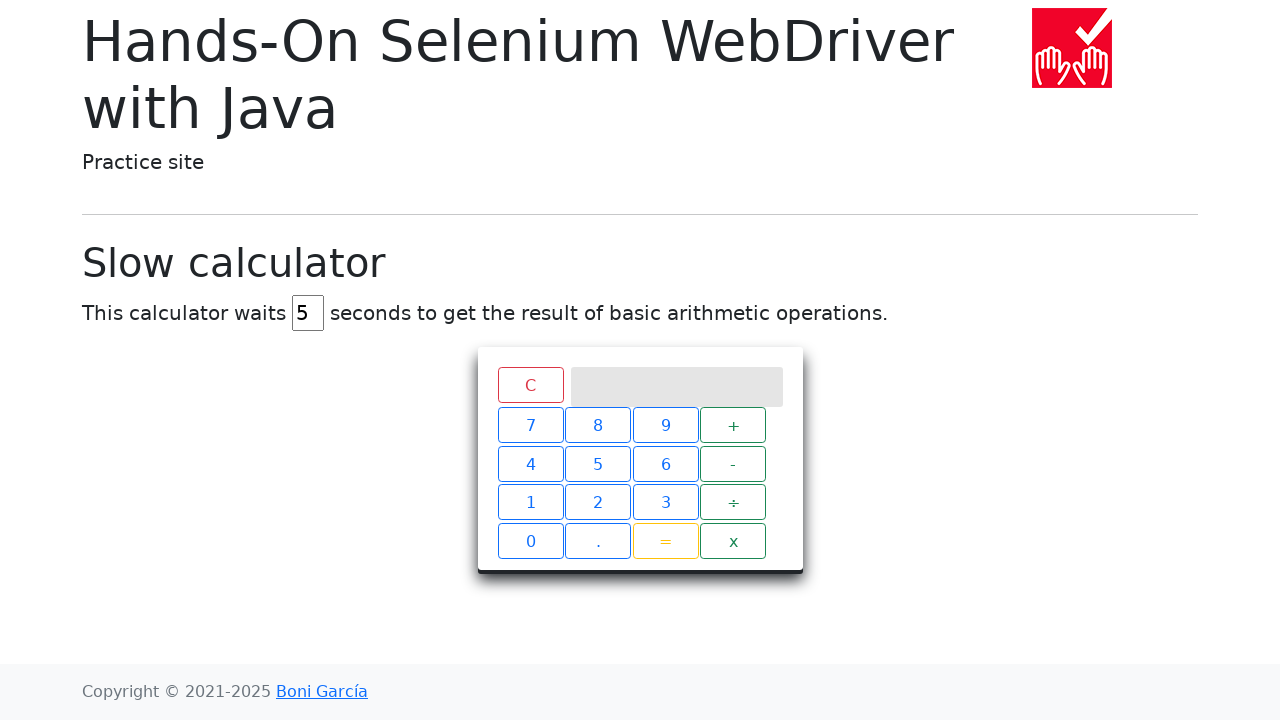

Verified Slow calculator page loaded correctly - display element found
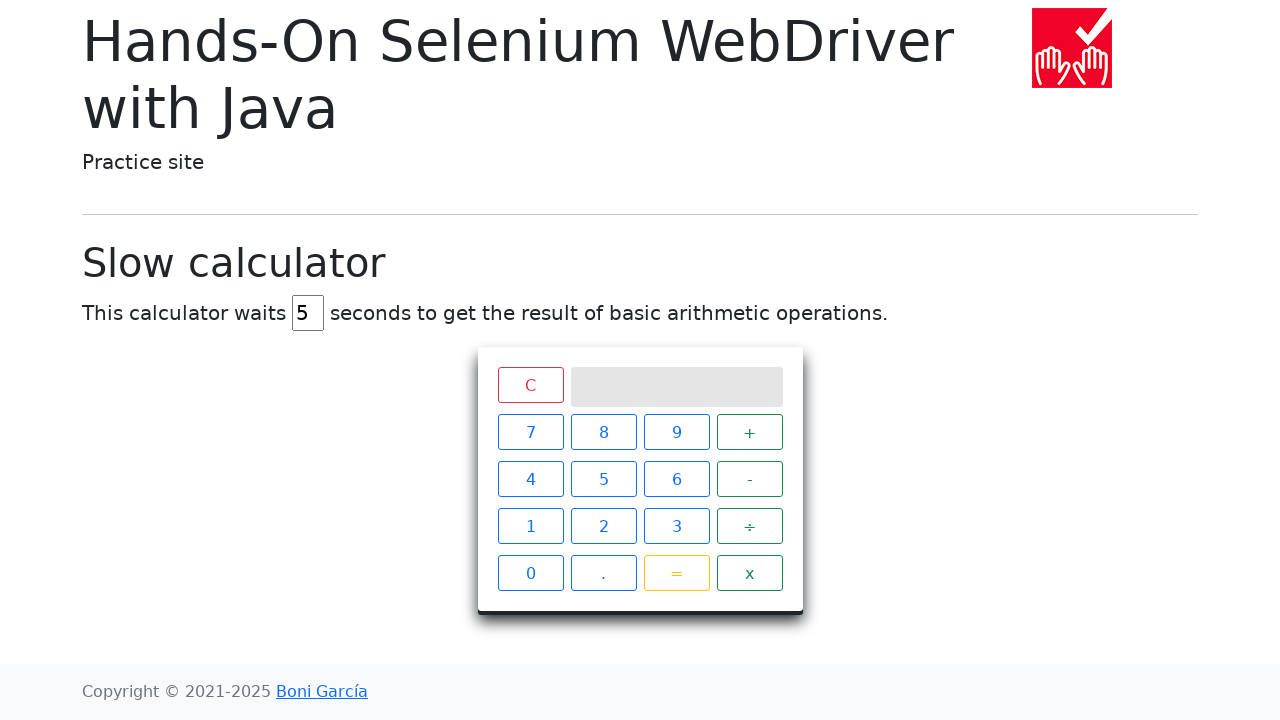

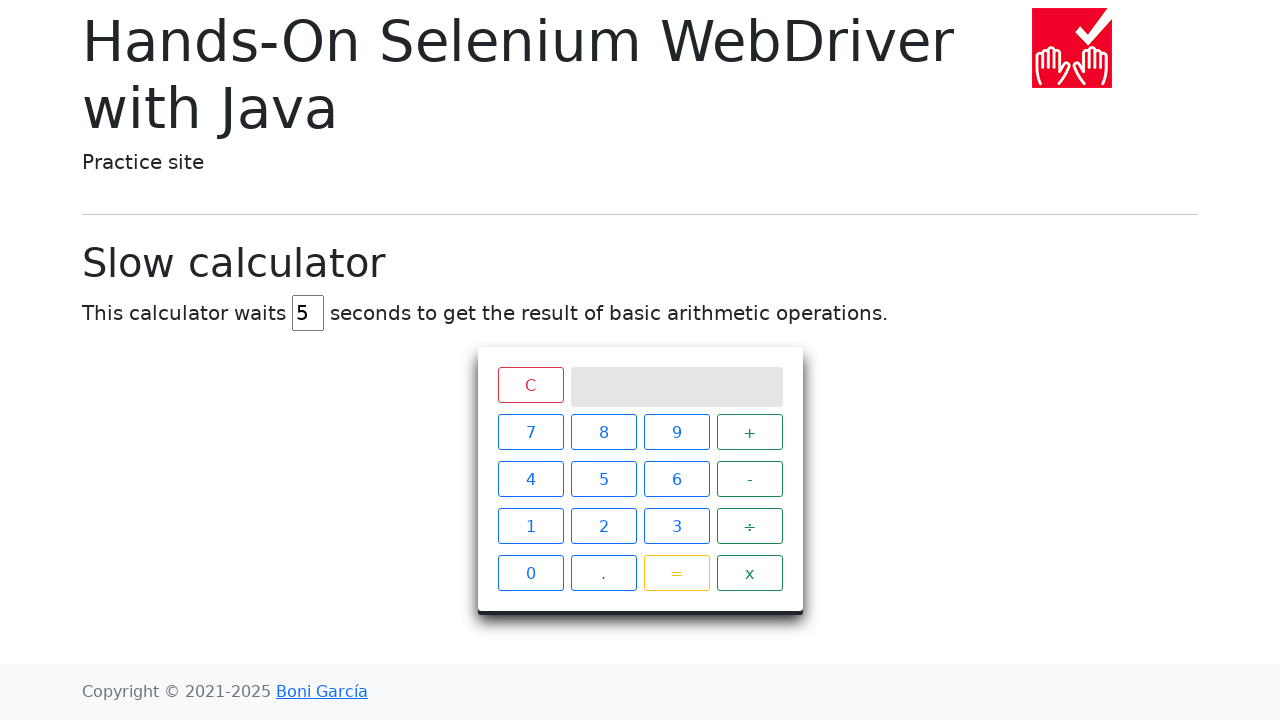